Interacts with a web table by selecting checkboxes for specific users and retrieving user details from table rows

Starting URL: https://selectorshub.com/xpath-practice-page/

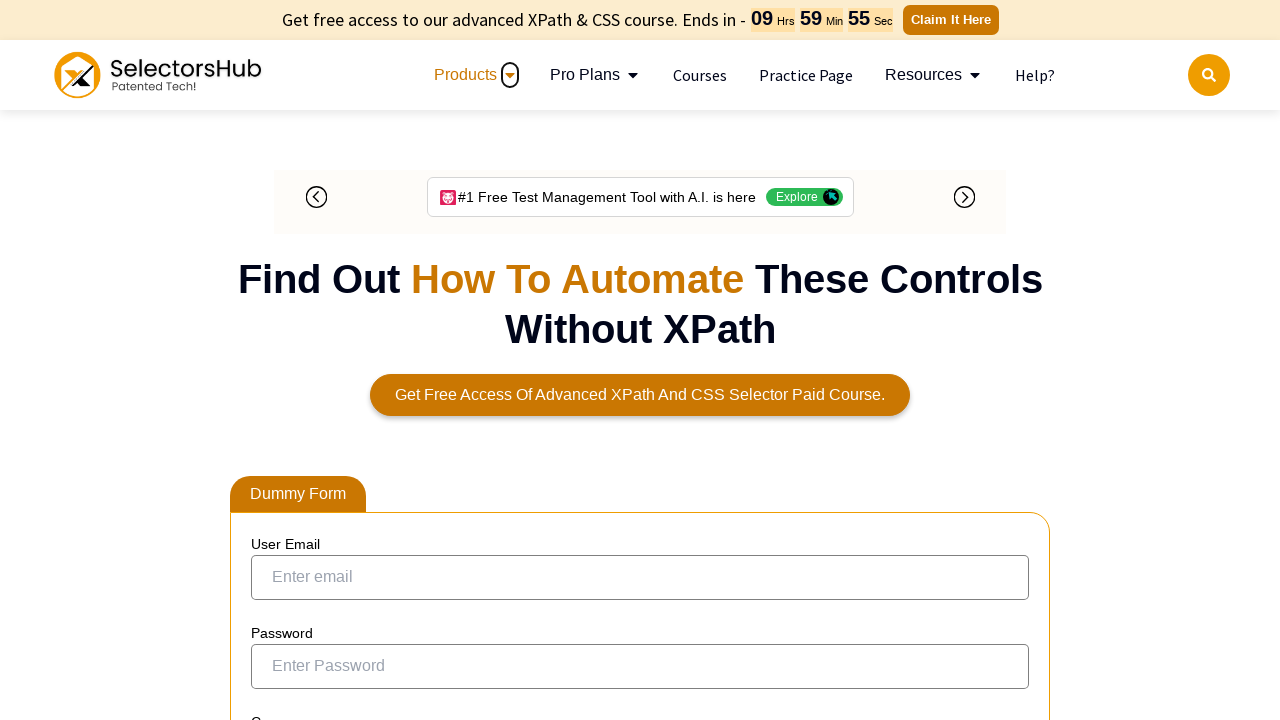

Clicked checkbox for Joe.Root at (274, 353) on xpath=//a[text()='Joe.Root']/ancestor::tr//input[@type='checkbox']
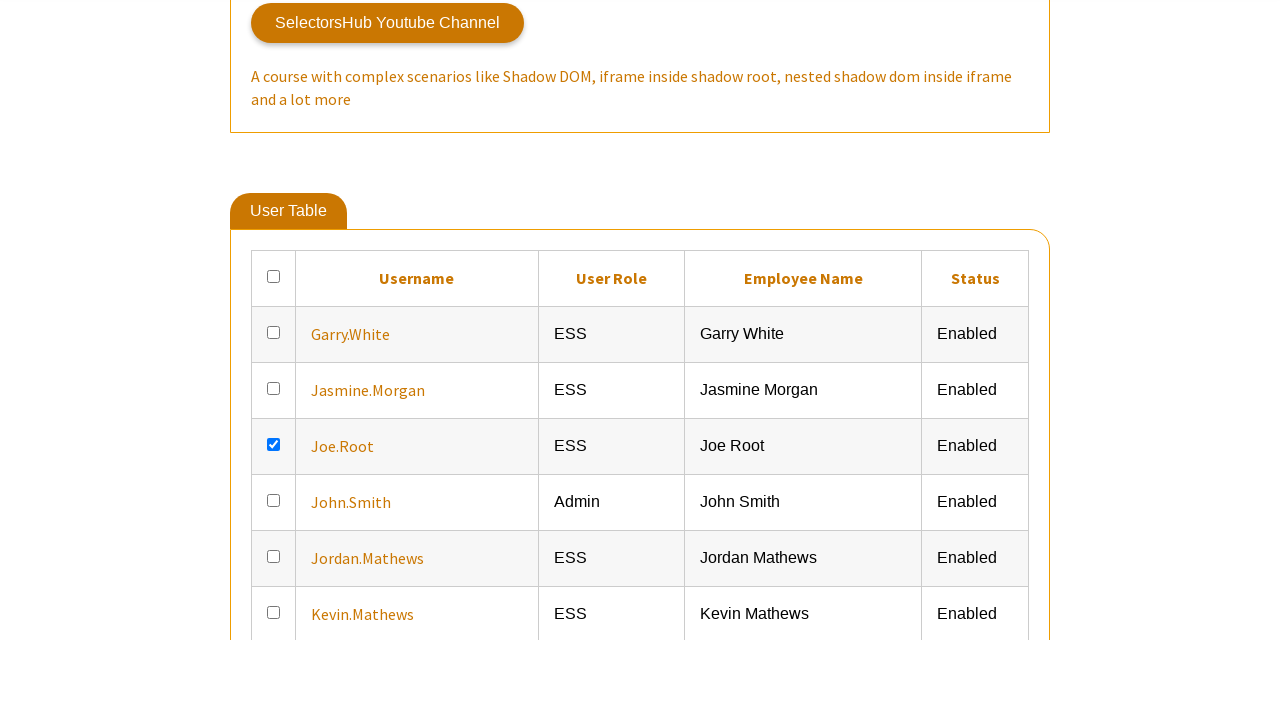

Clicked checkbox for John.Smith at (274, 360) on xpath=//a[text()='John.Smith']/ancestor::tr//input[@type='checkbox']
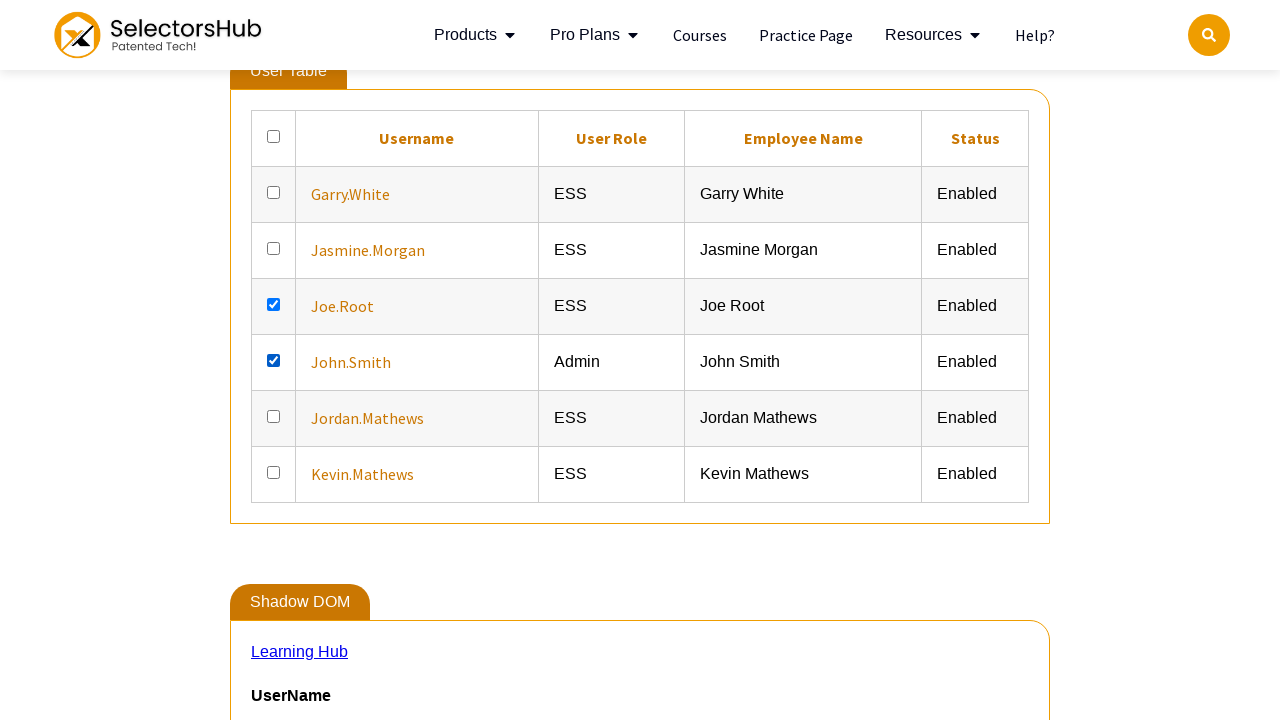

Waited for John.Smith user details to load
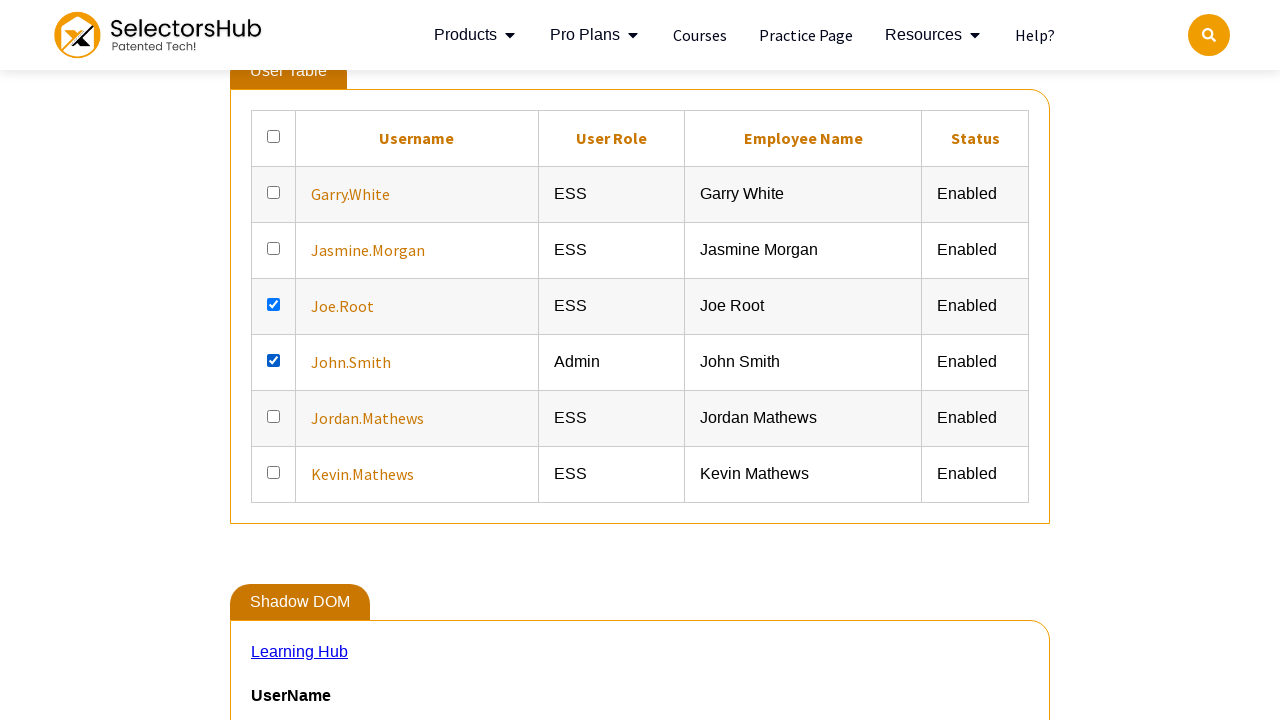

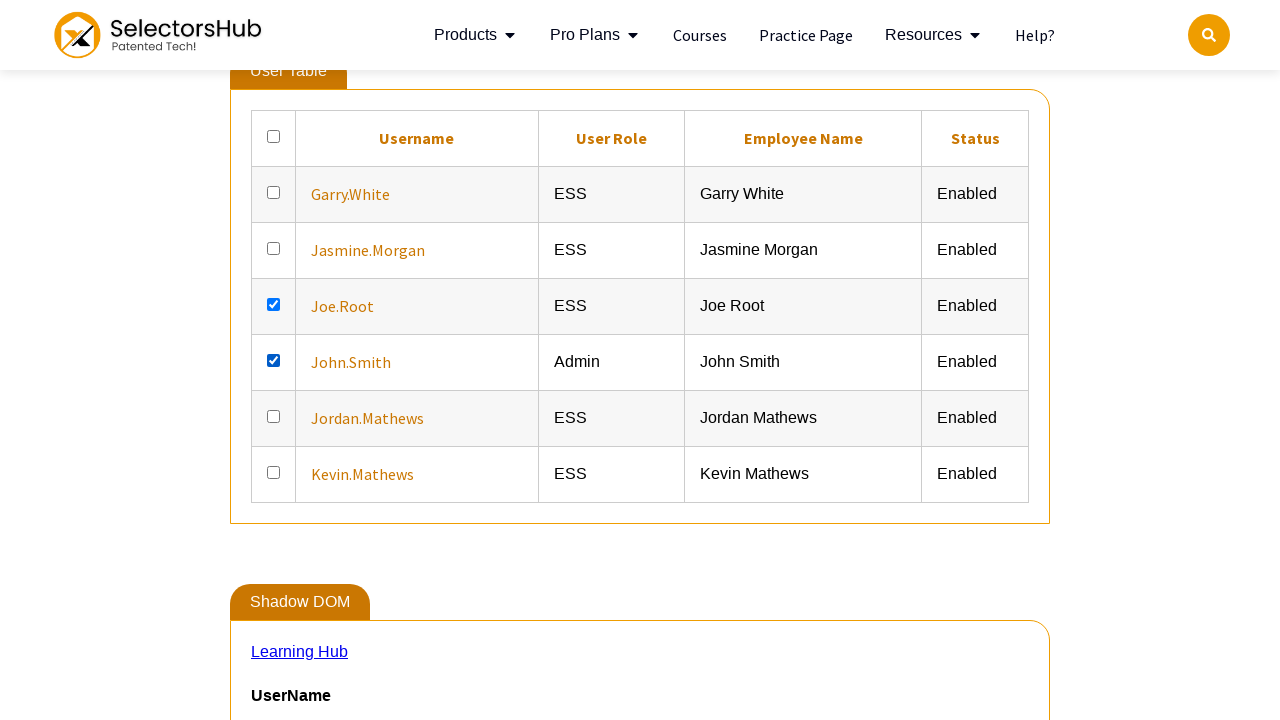